Tests JavaScript alert handling by navigating to a W3Schools demo page, switching to an iframe, clicking a button to trigger an alert, and then accepting the alert dialog.

Starting URL: https://www.w3schools.com/jsref/tryit.asp?filename=tryjsref_alert

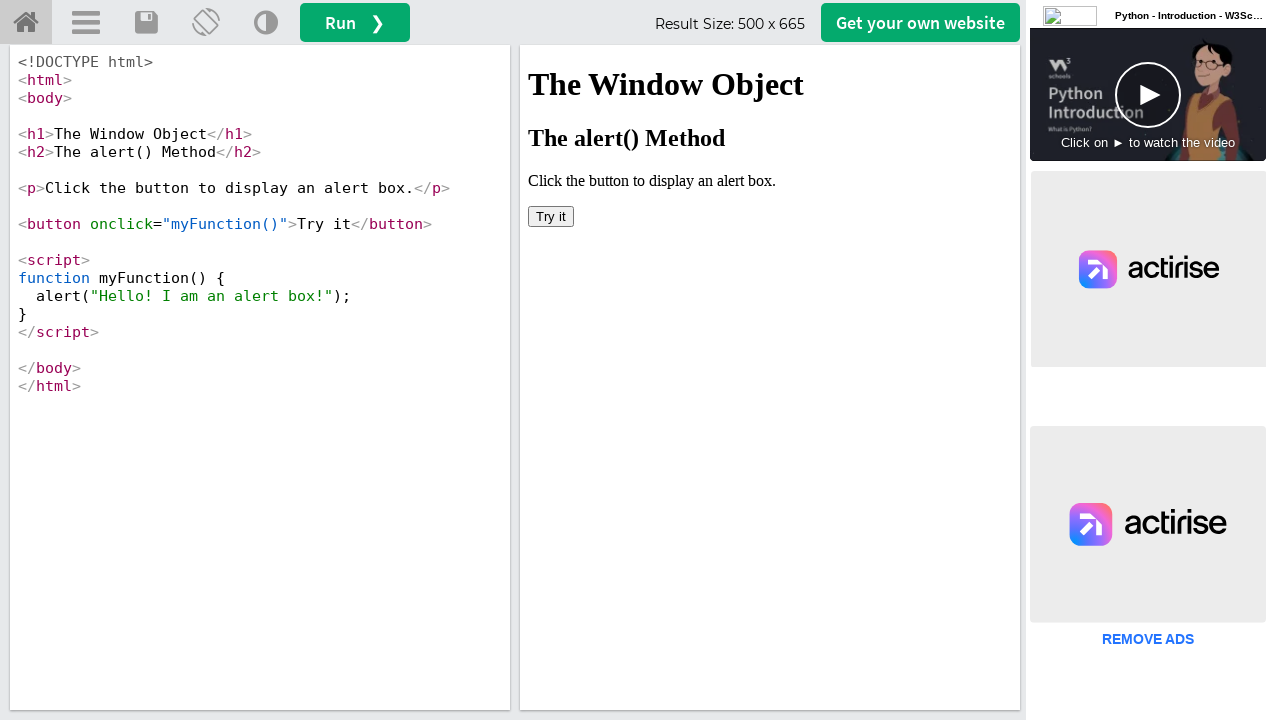

Located iframe with ID 'iframeResult' containing demo content
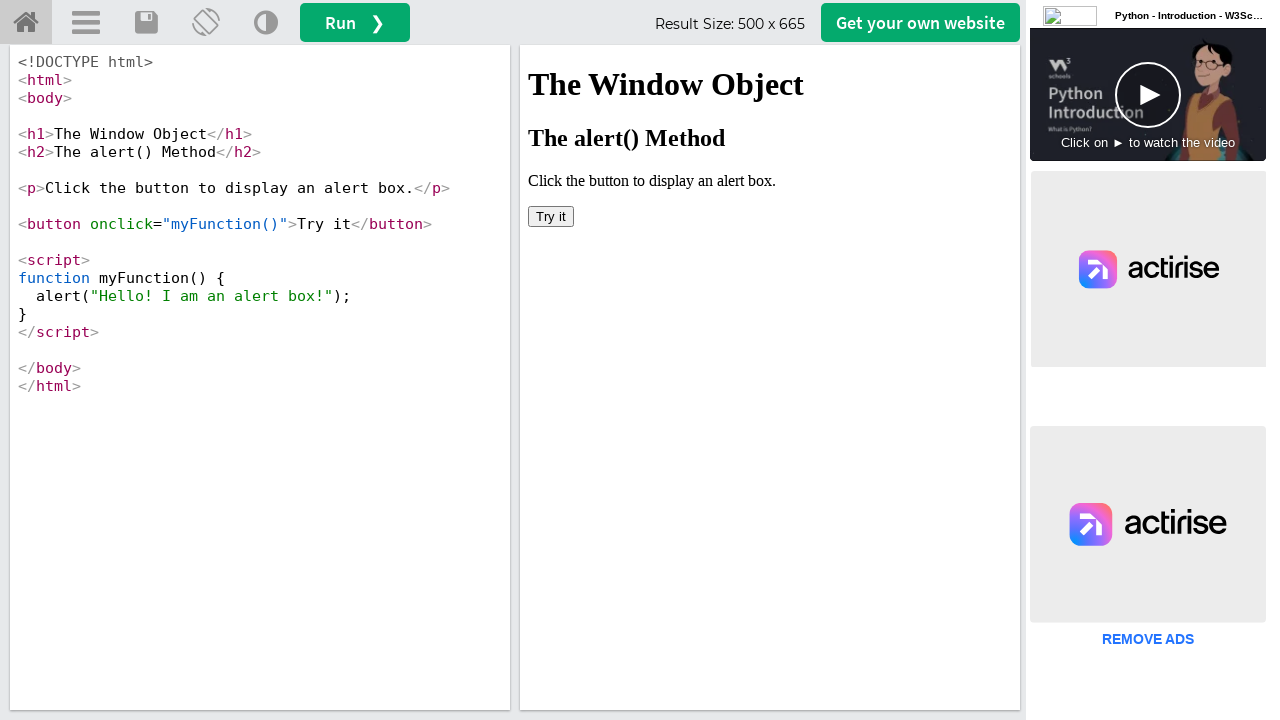

Set up dialog handler to automatically accept alerts
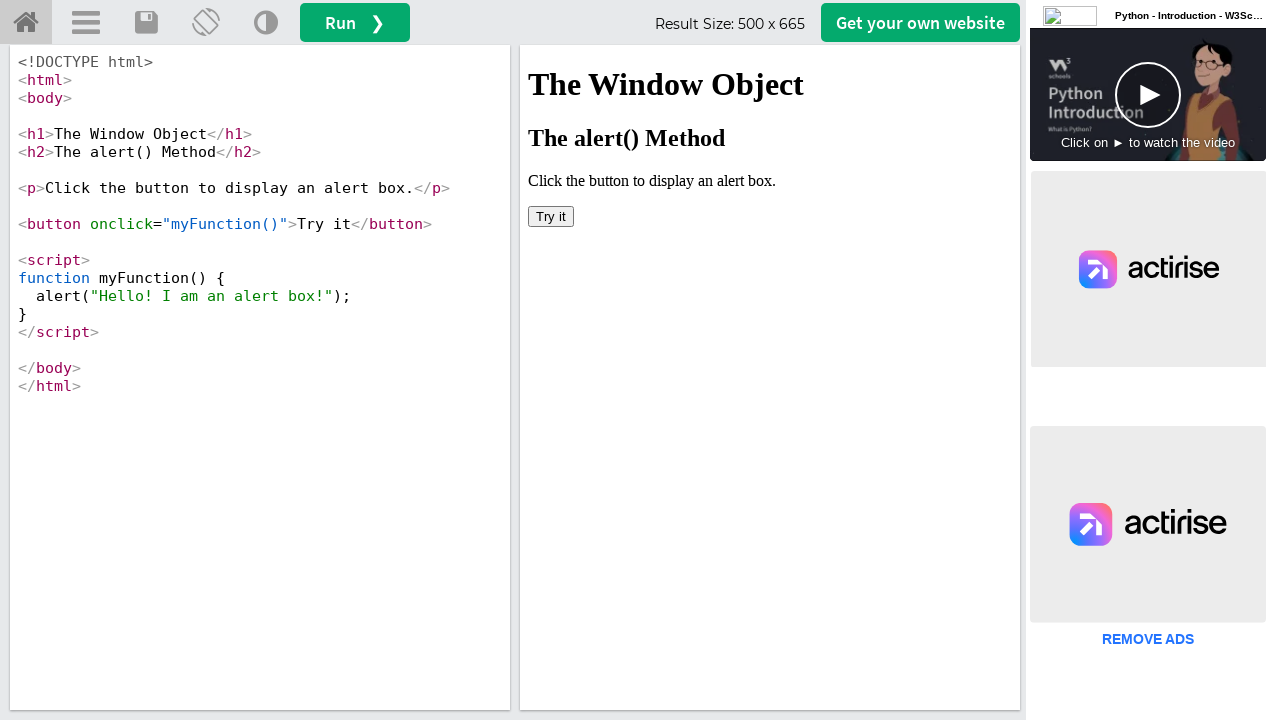

Clicked button inside iframe to trigger JavaScript alert at (551, 216) on #iframeResult >> internal:control=enter-frame >> xpath=//body/button
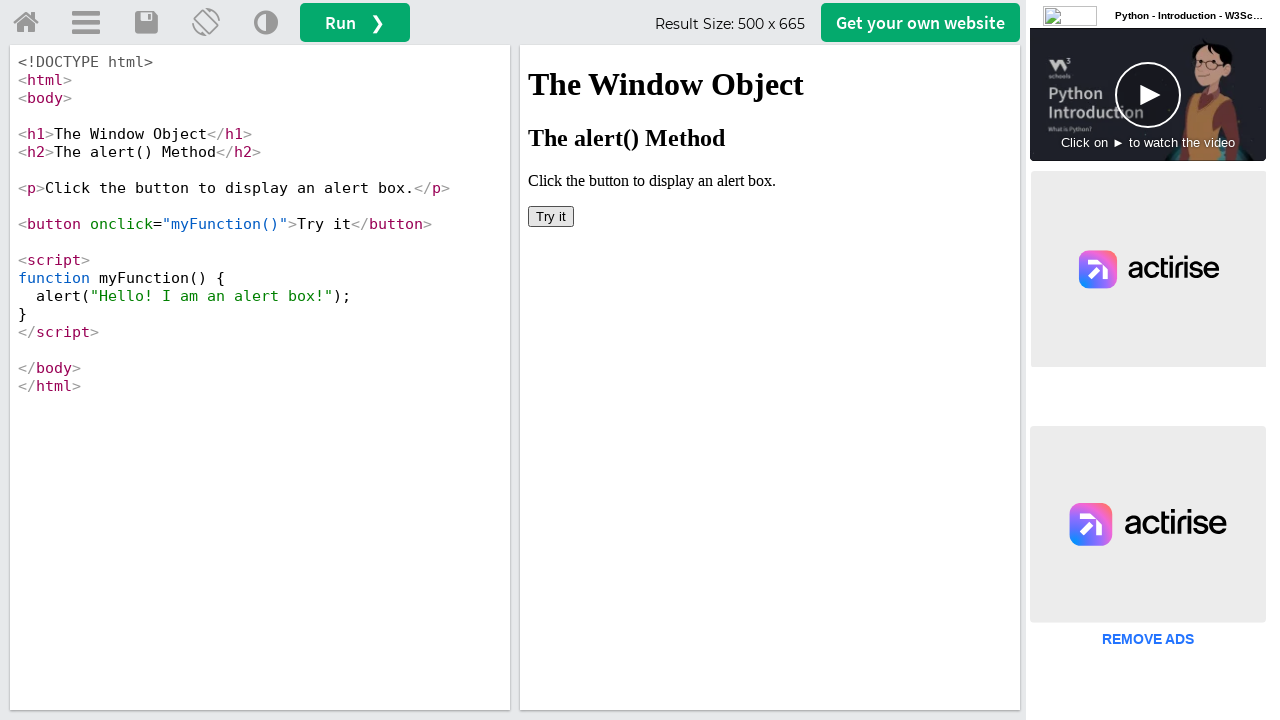

Waited 500ms for alert dialog to be processed
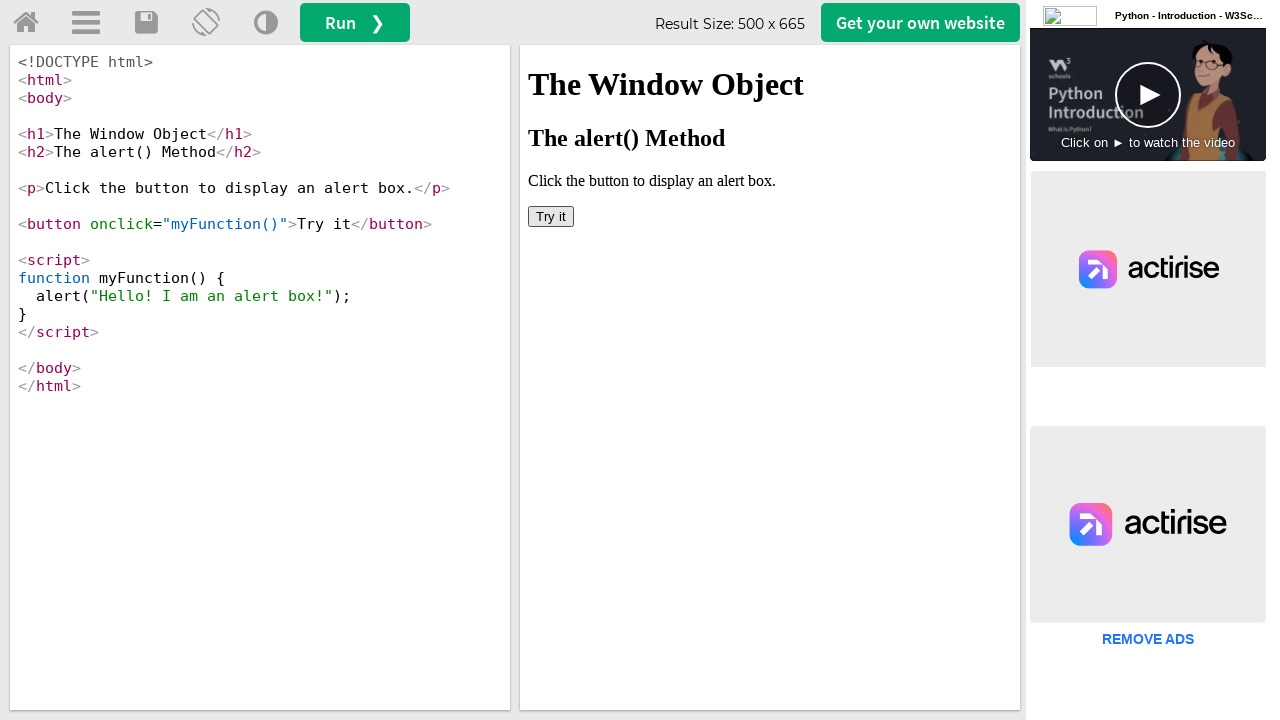

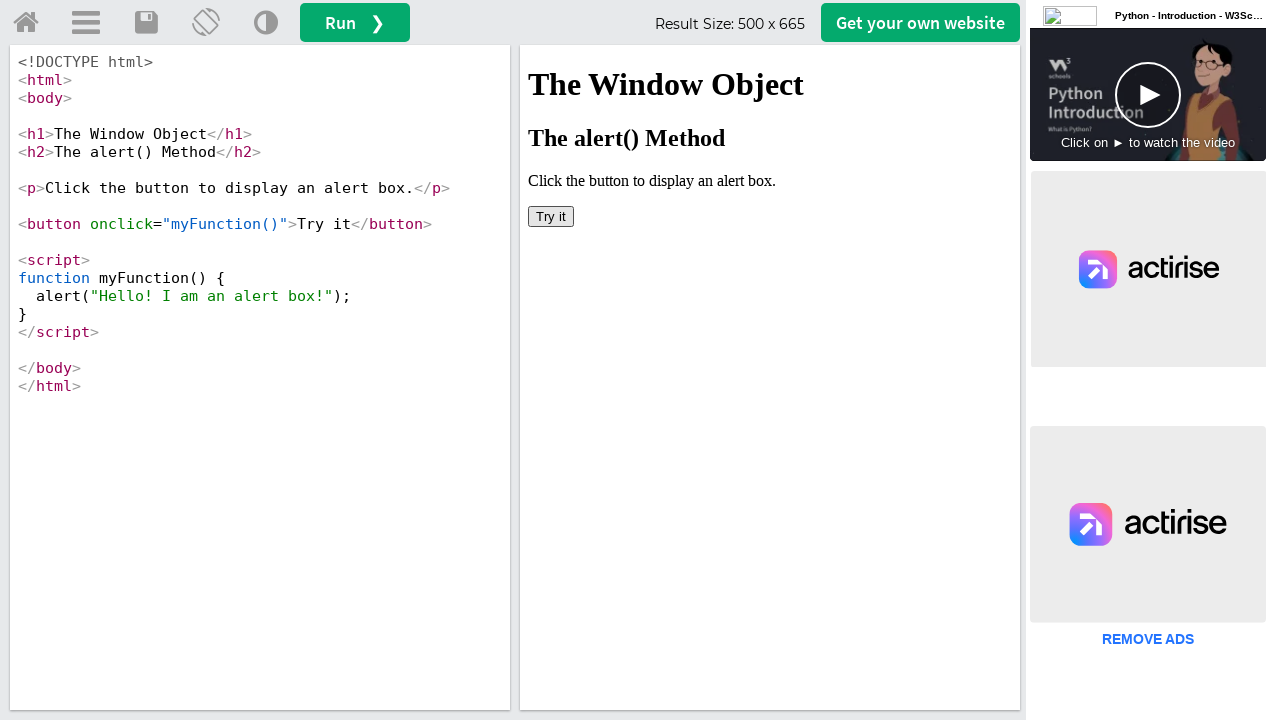